Verifies Circle page navigation by clicking through all navigation tabs and checking URL changes

Starting URL: https://www.target.com/circle

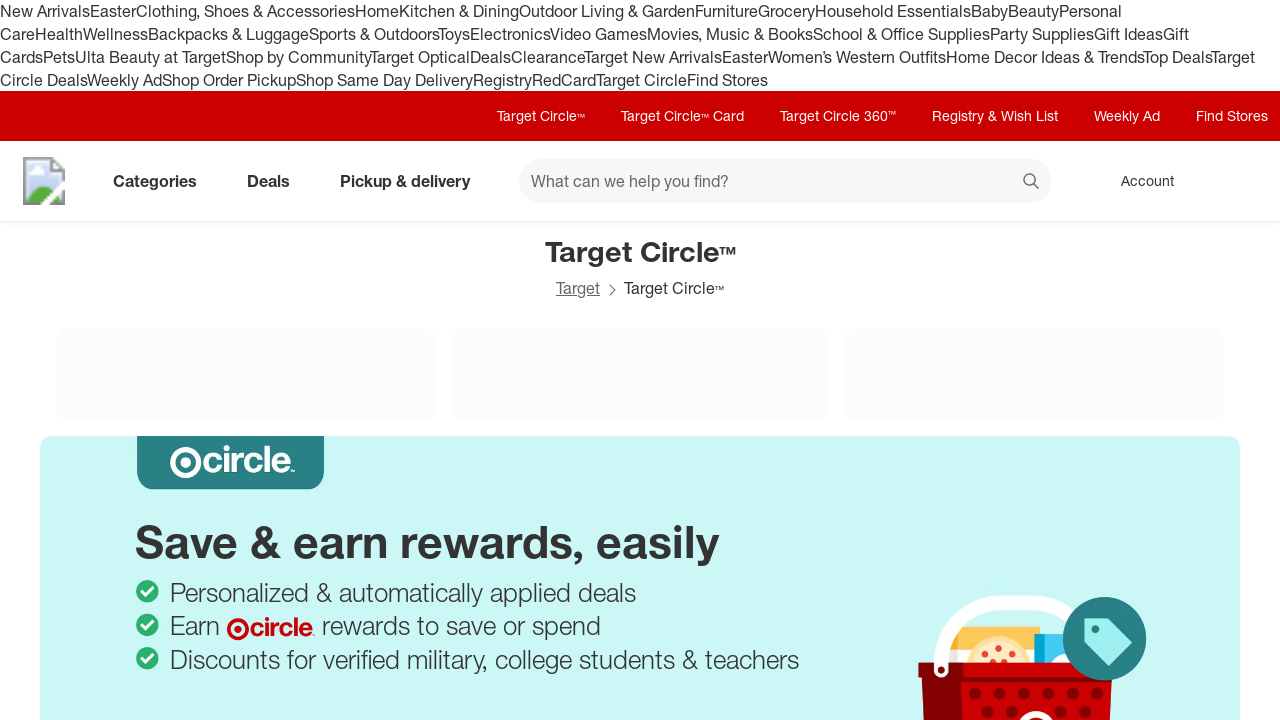

Retrieved all Circle navigation tabs
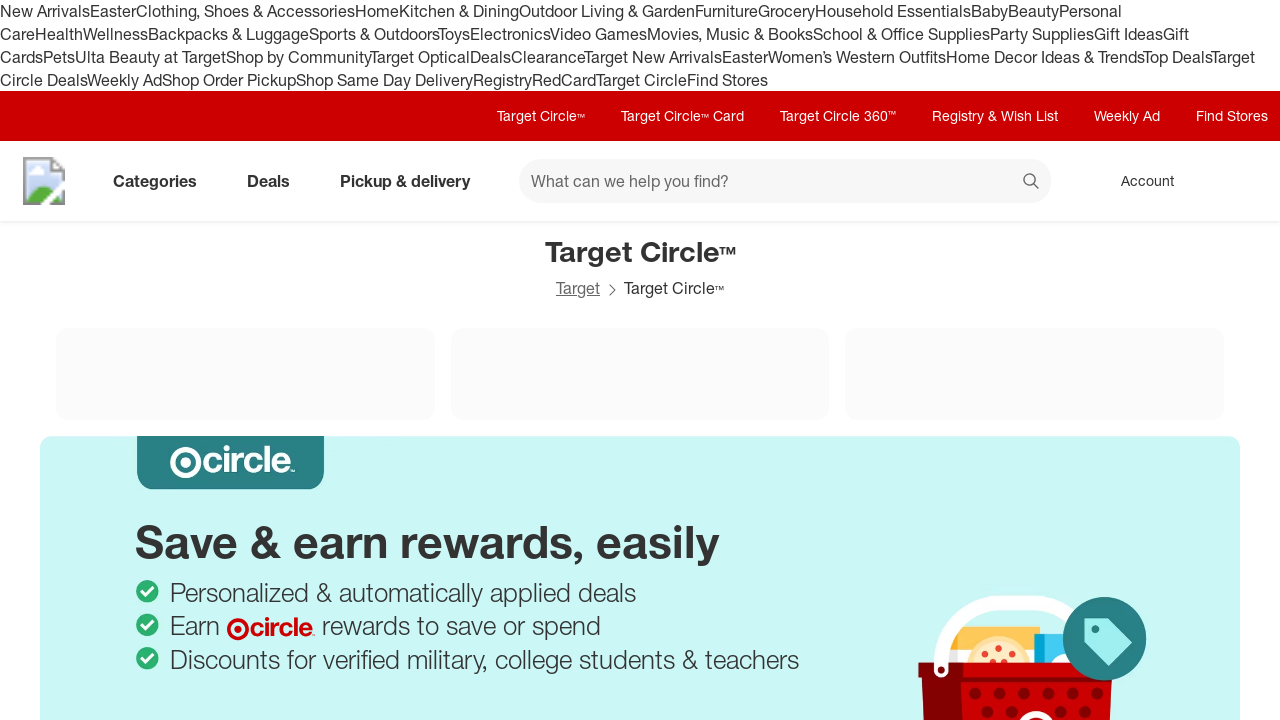

Stored initial URL: https://www.target.com/l/target-circle/-/N-pzno9
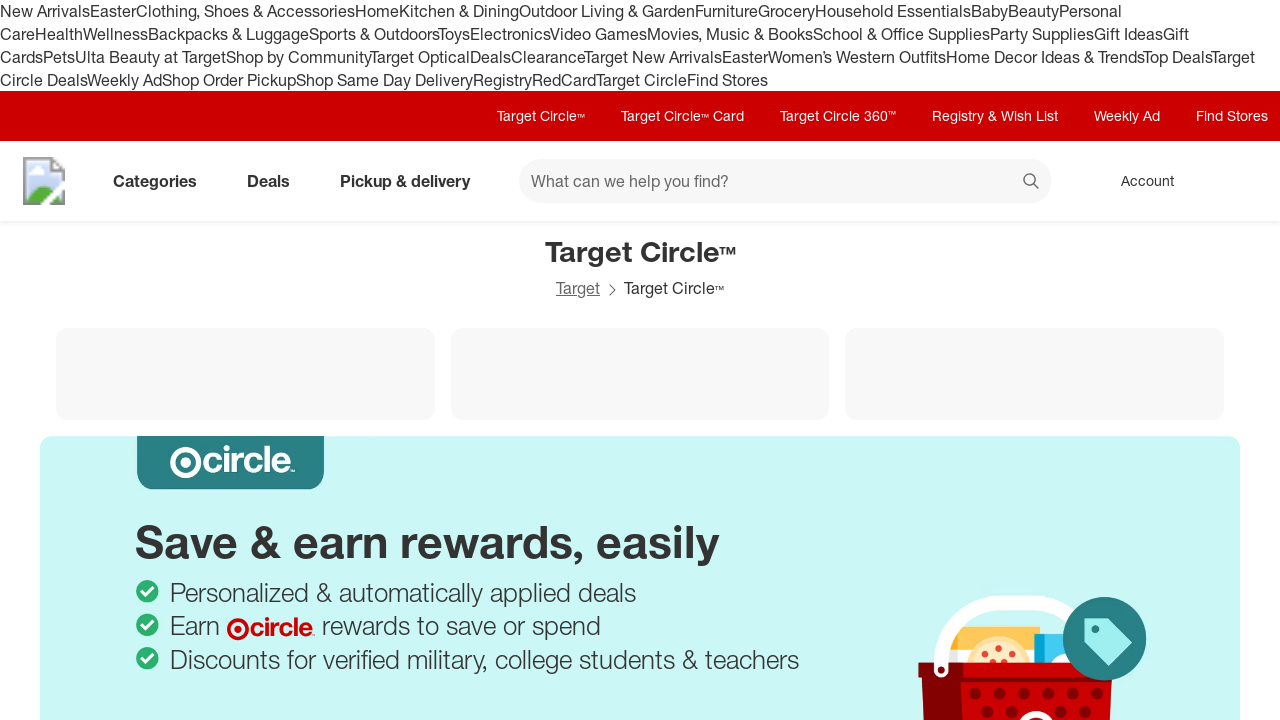

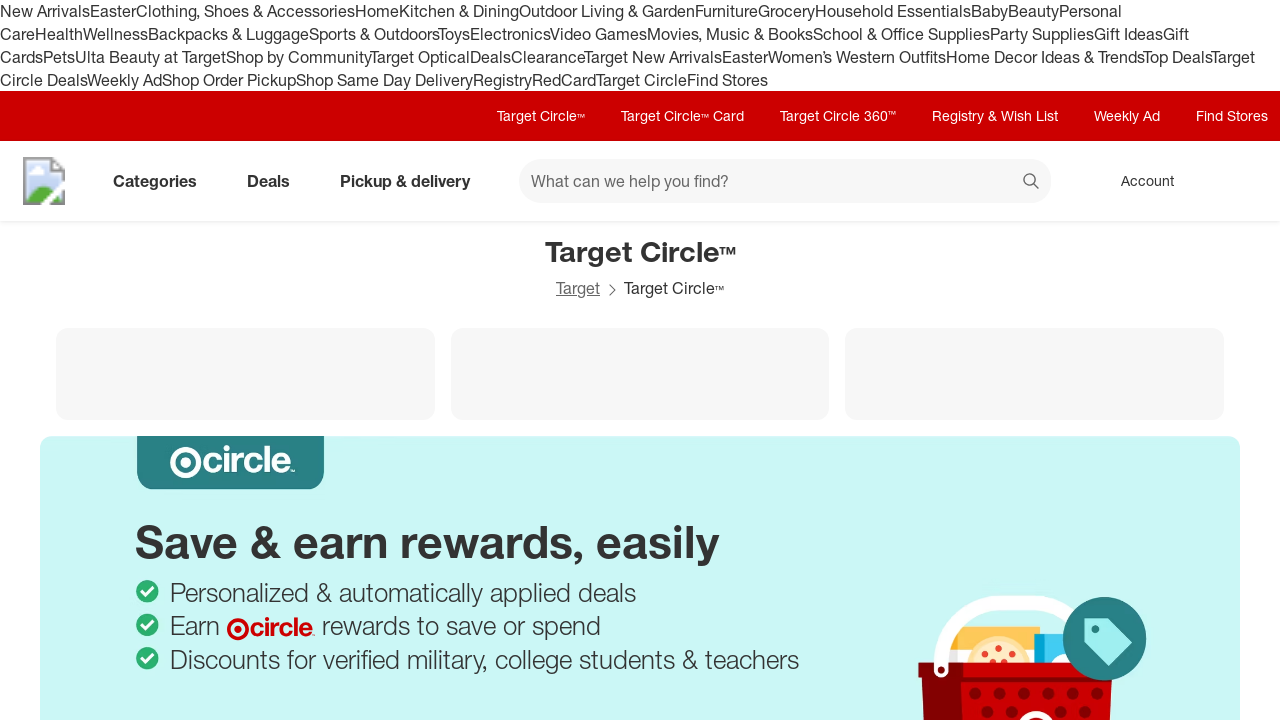